Tests double-click functionality on a button element using action chains

Starting URL: https://testautomationpractice.blogspot.com/

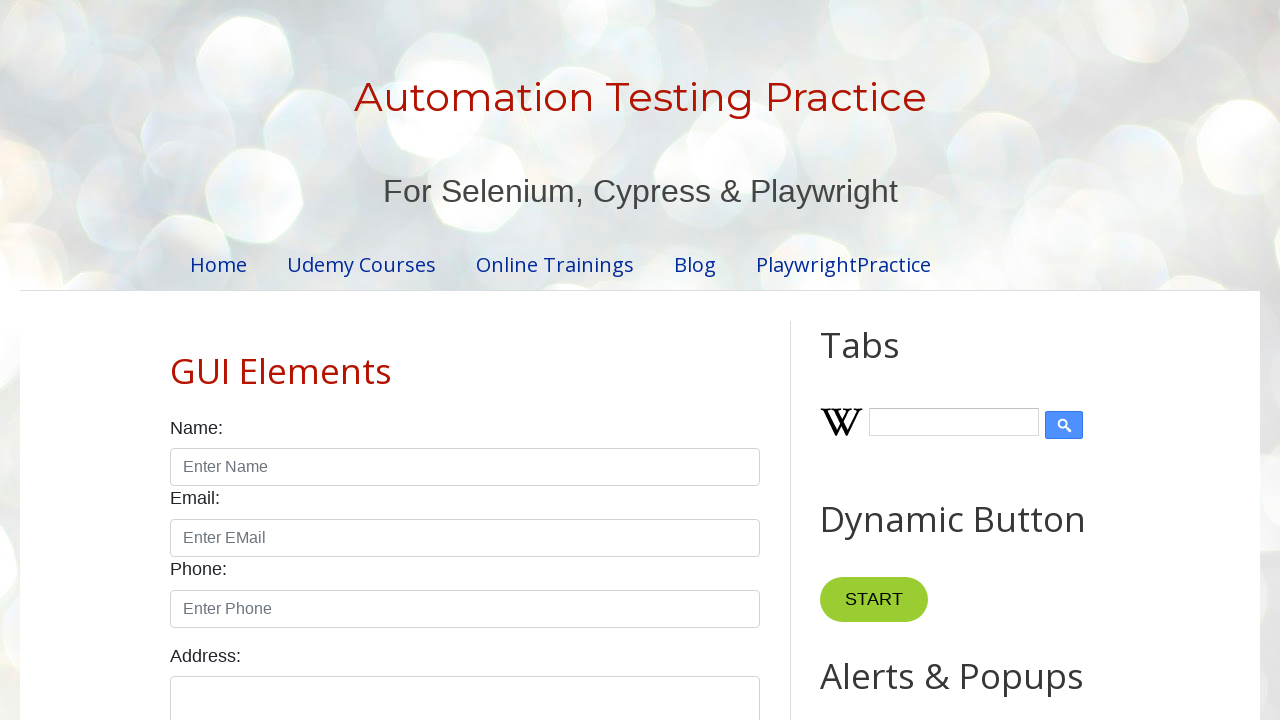

Navigated to test automation practice website
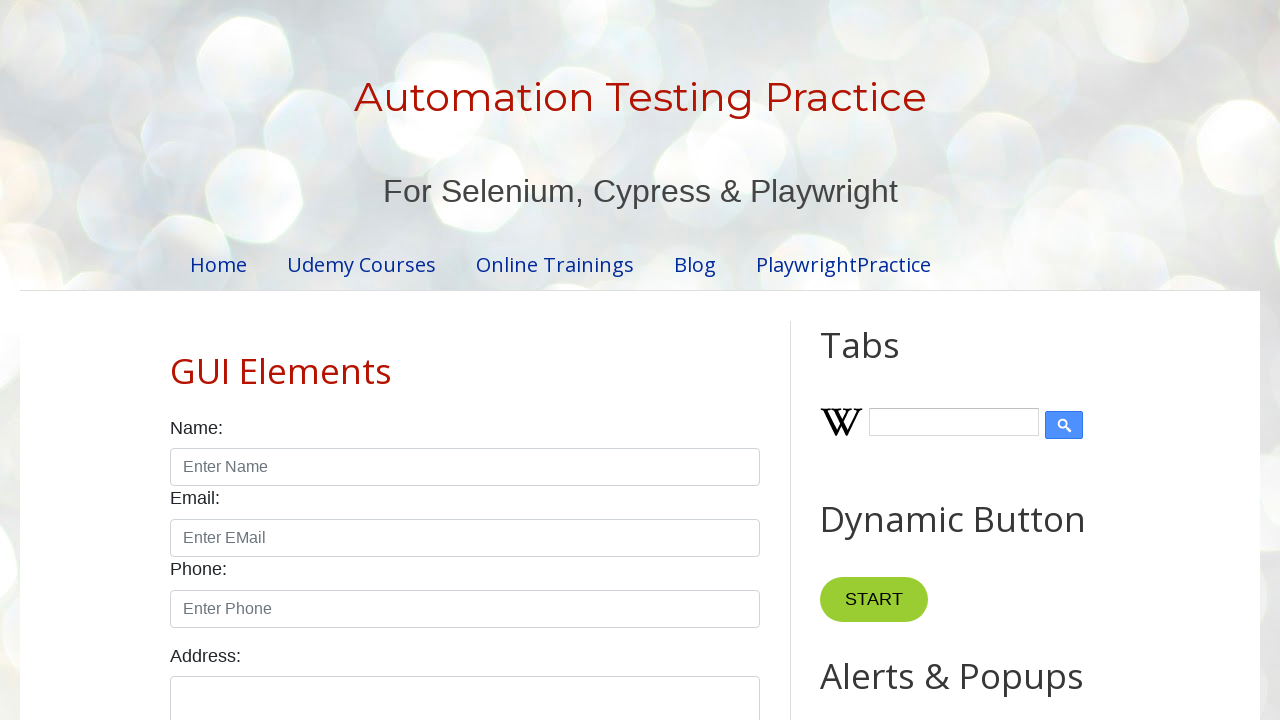

Double-clicked on button element to test double-click functionality at (885, 360) on xpath=//*[@id='HTML10']/div[1]/button
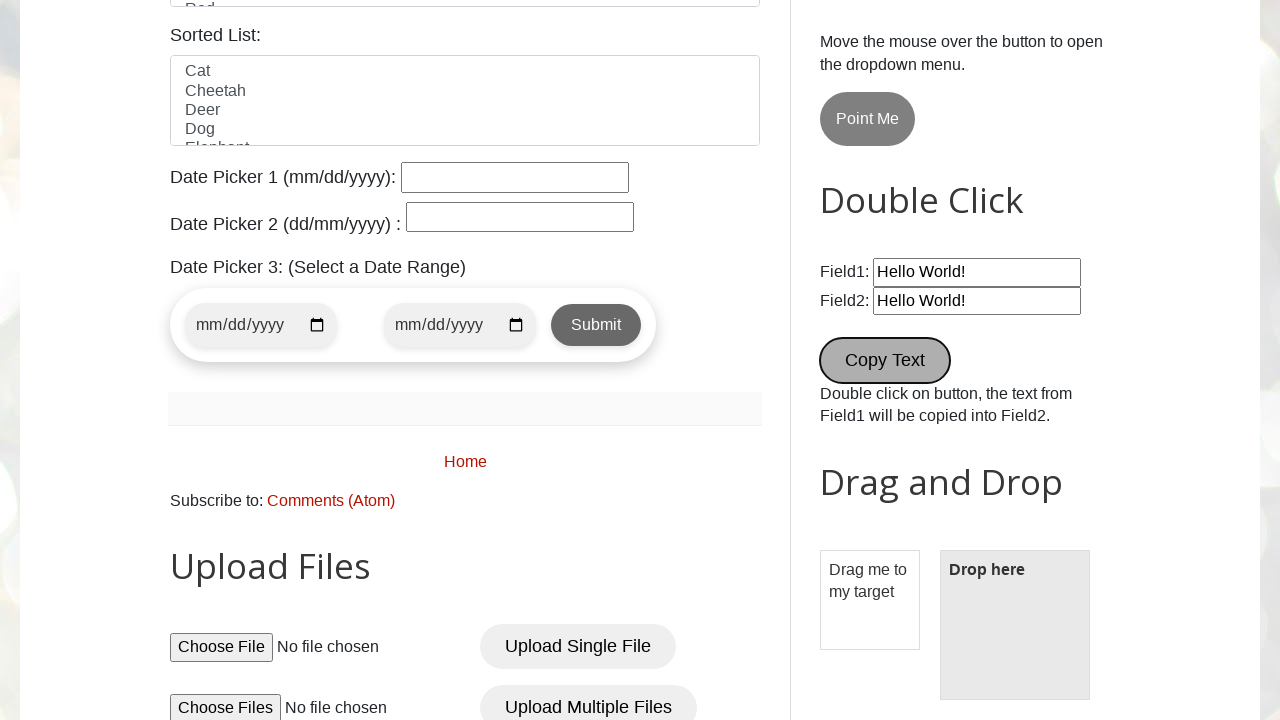

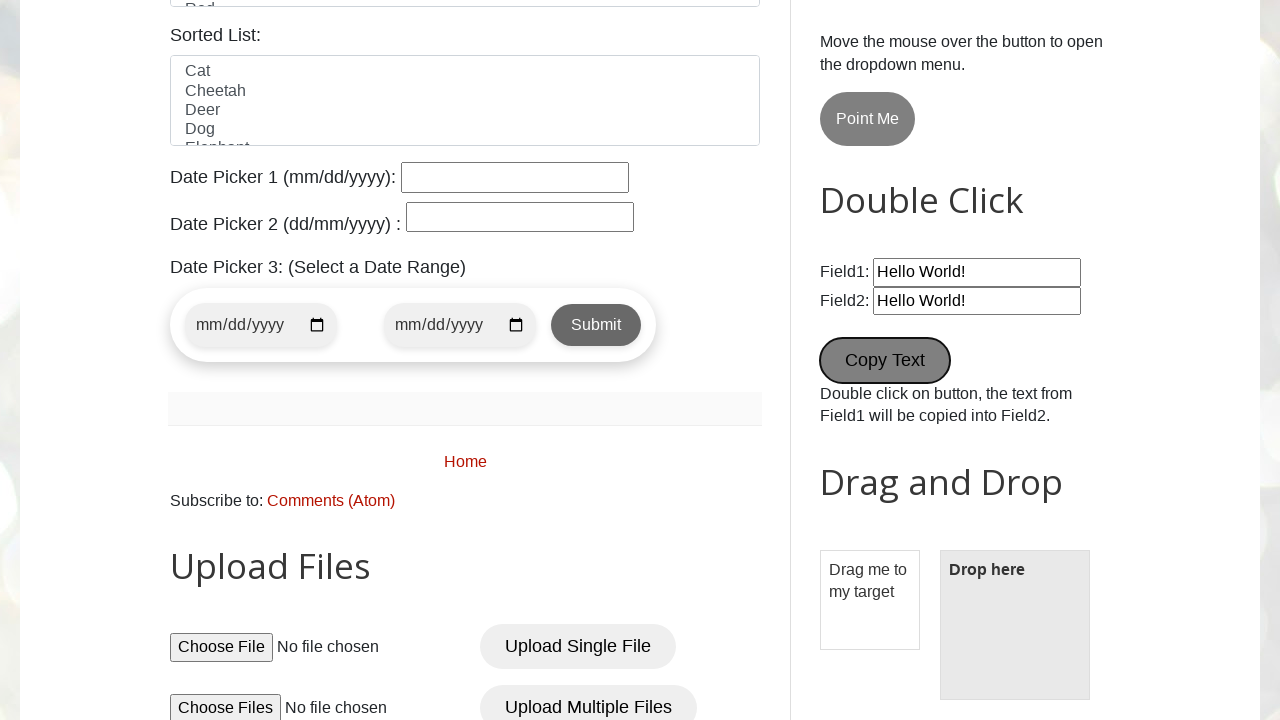